Tests clicking the primary button (likely "Find Flights") on the main page

Starting URL: http://blazedemo.com/

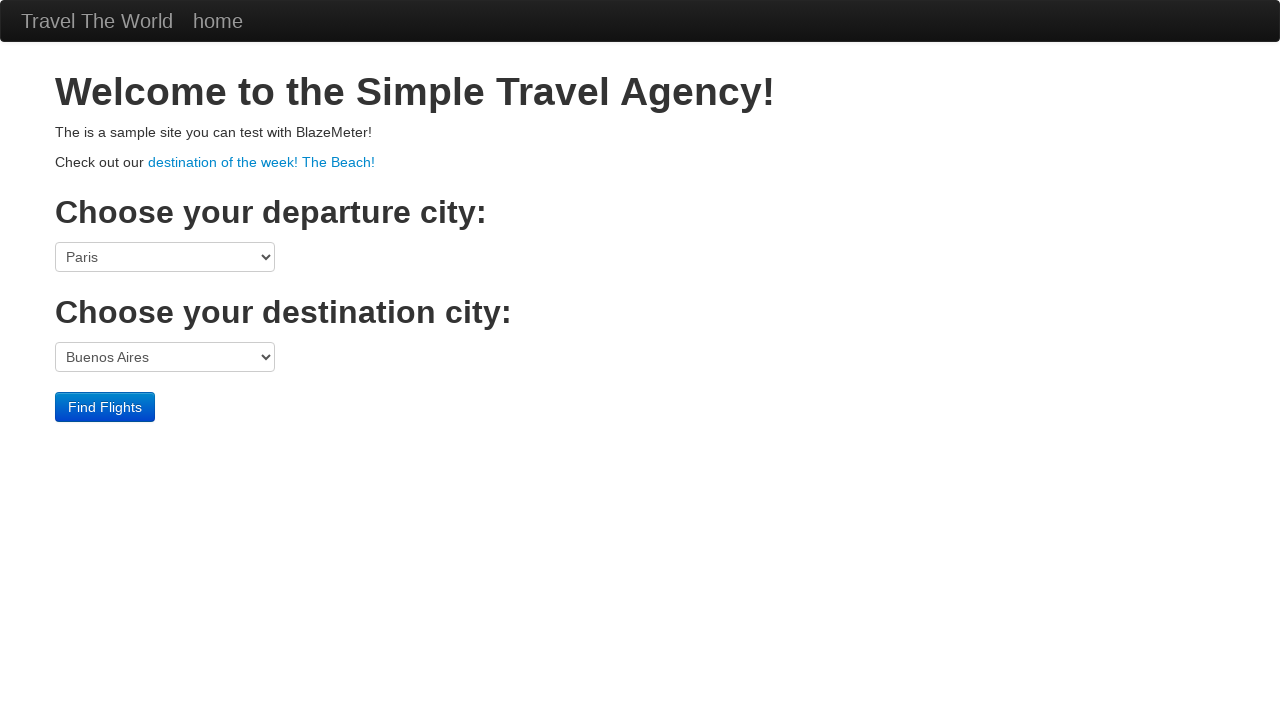

Navigated to http://blazedemo.com/
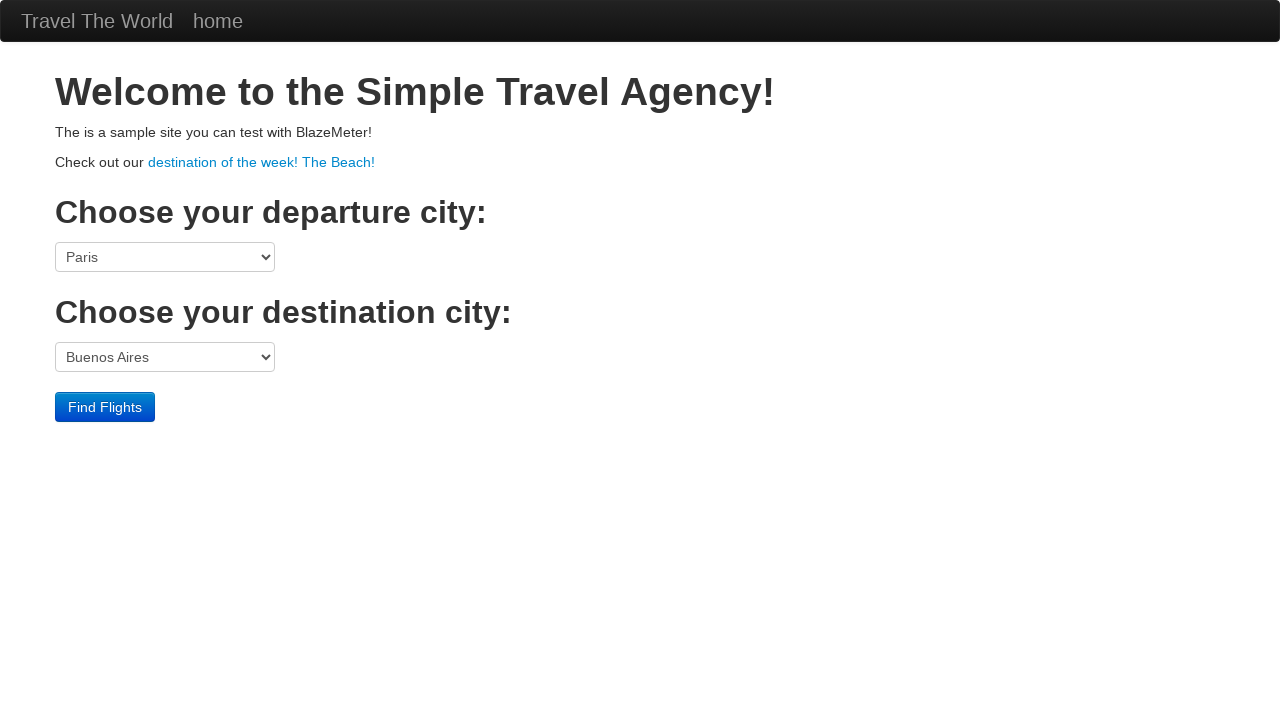

Clicked the primary 'Find Flights' button at (105, 407) on .btn.btn-primary
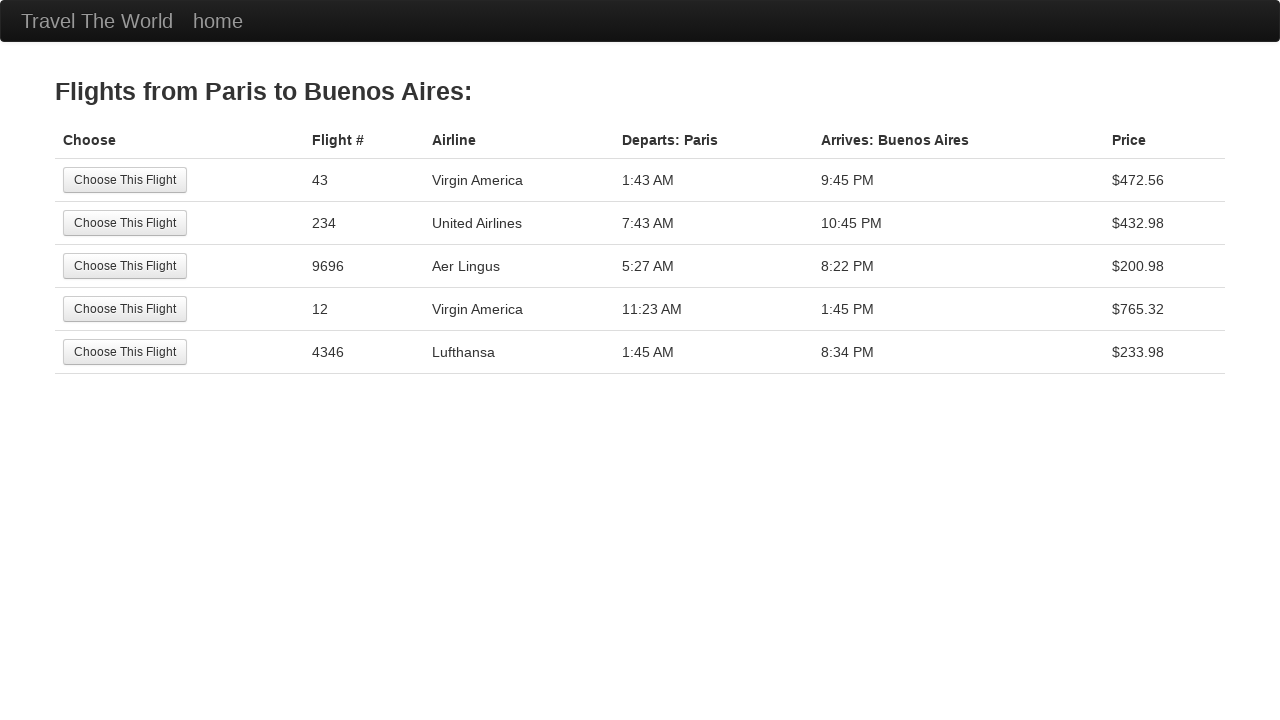

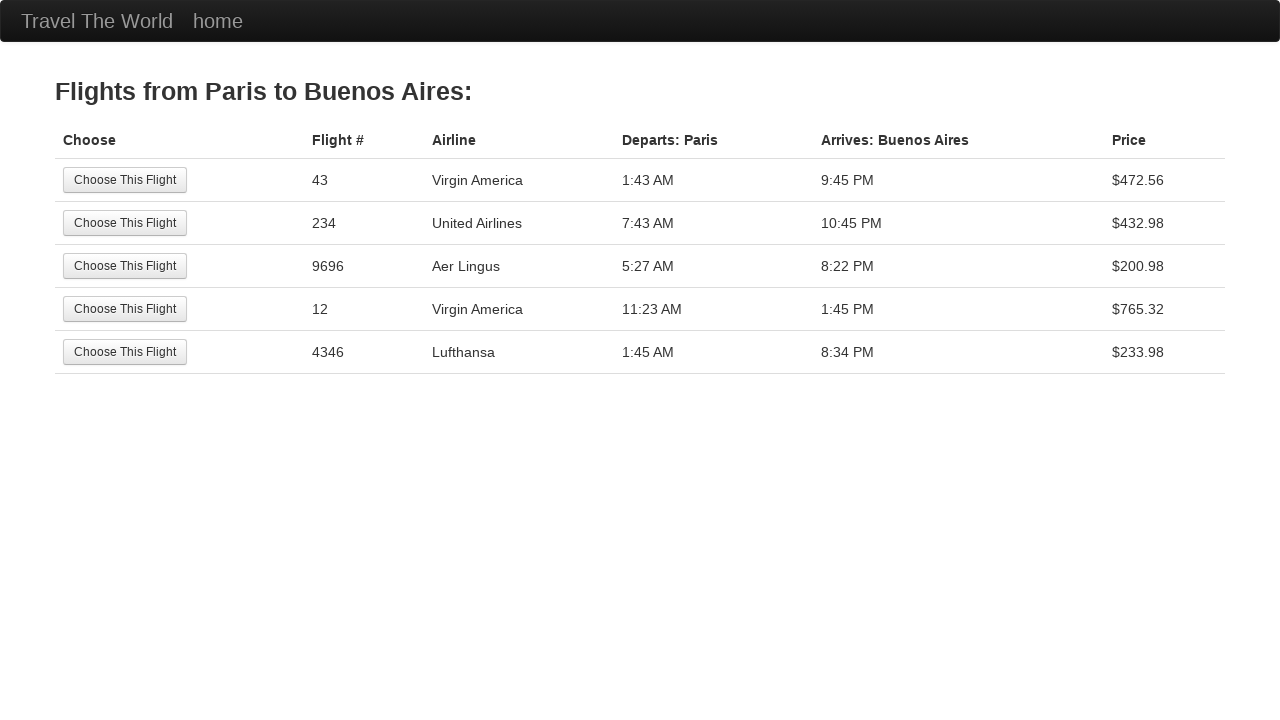